Tests keyboard input events by sending individual keys and key combinations including Ctrl+A and Ctrl+C

Starting URL: https://training-support.net/selenium/input-events

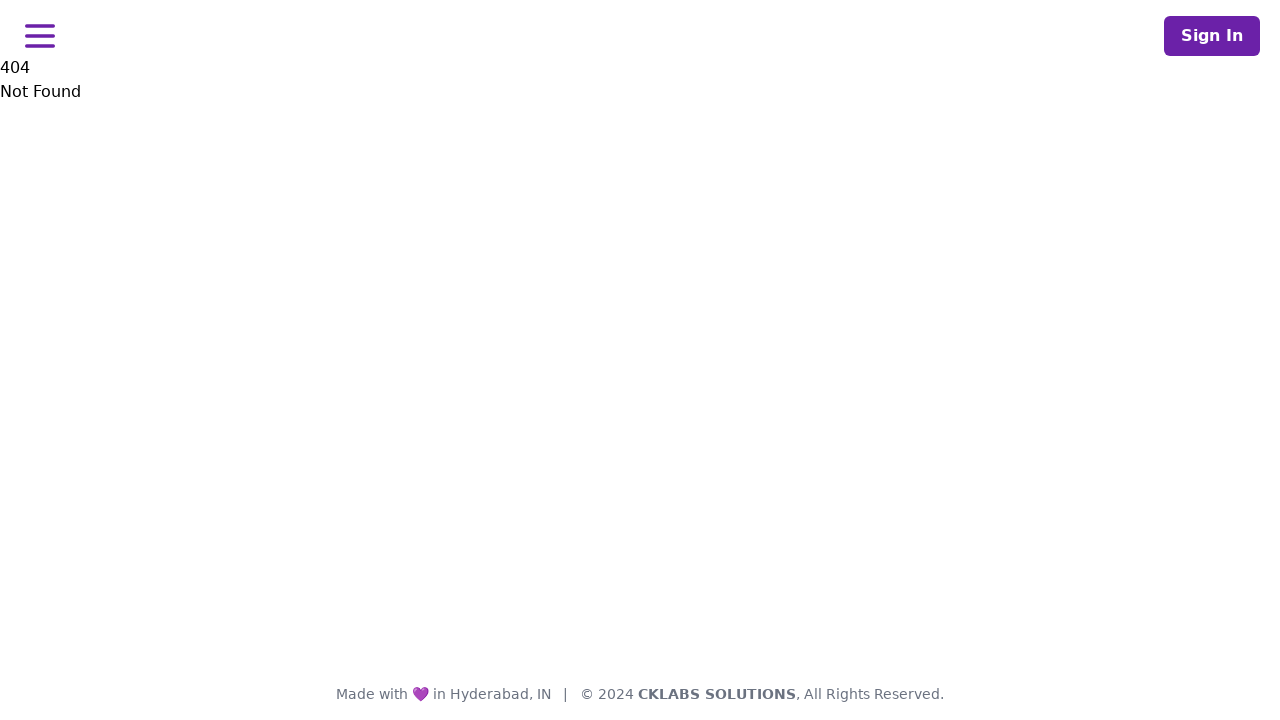

Pressed single key 'D'
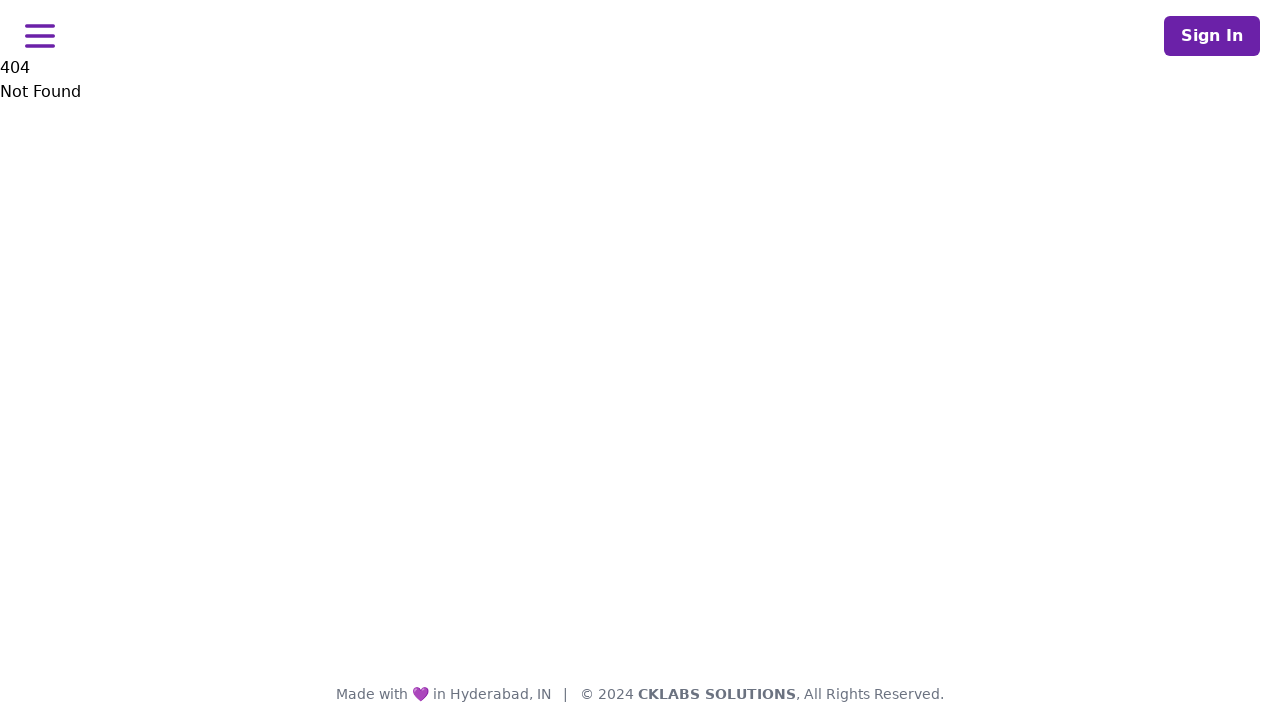

Pressed Ctrl+A to select all
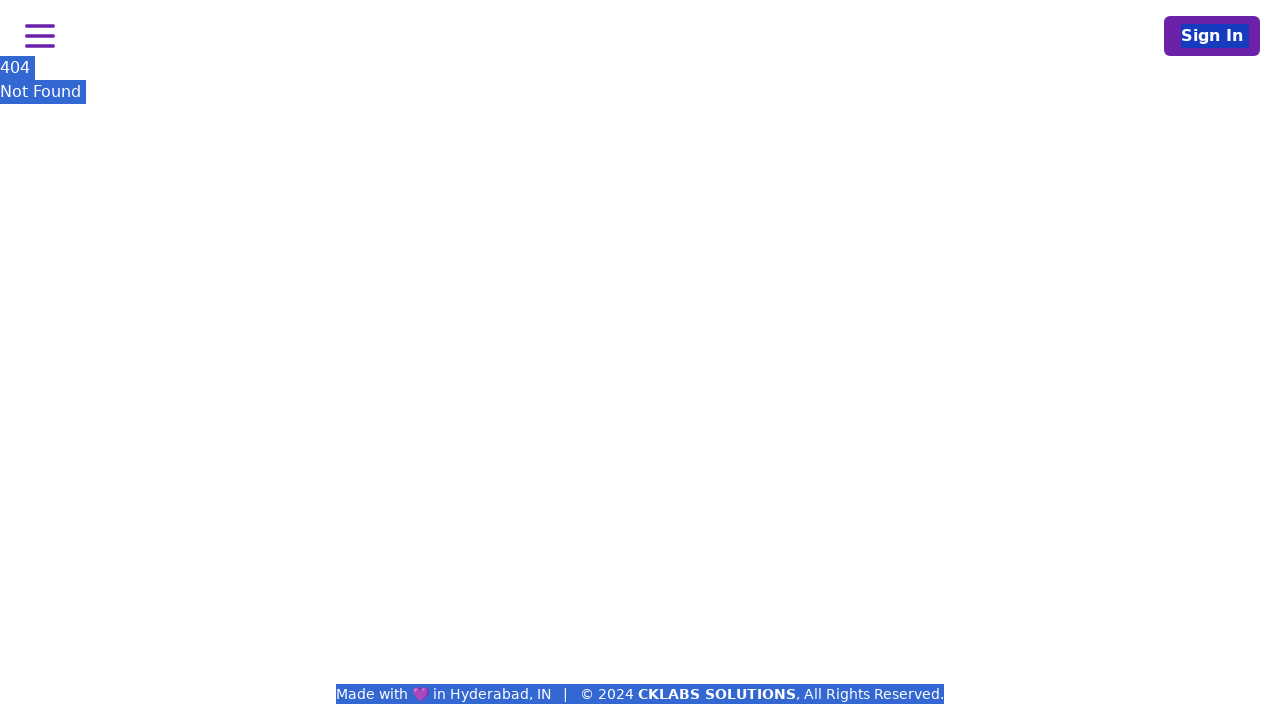

Pressed Ctrl+C to copy
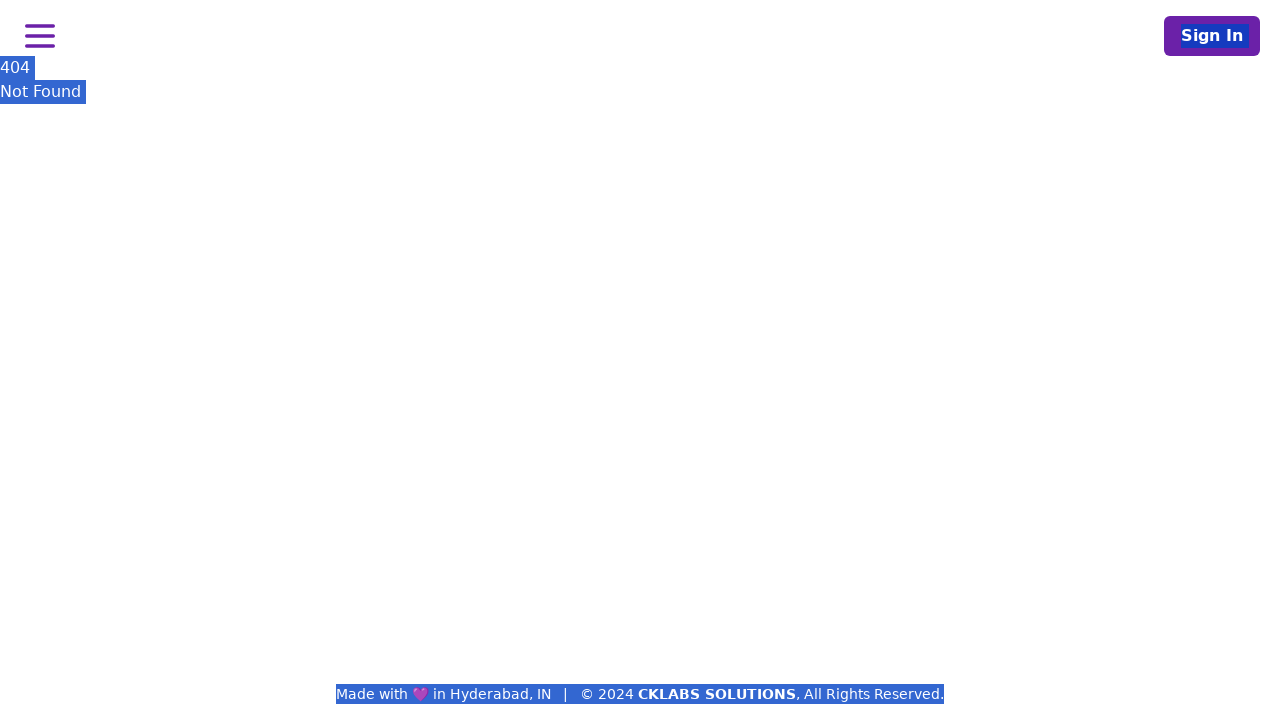

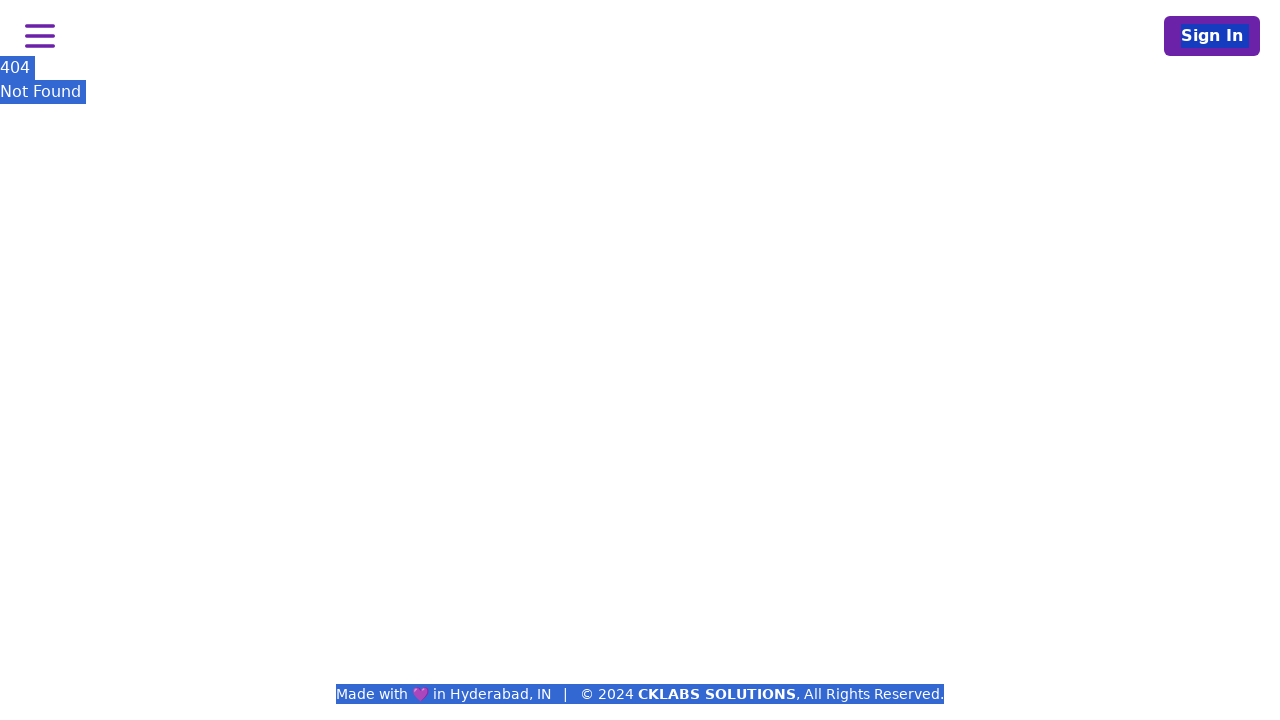